Tests the autosuggest dropdown functionality by typing a partial country name, selecting "India" from the suggestions, and verifying the selection was applied correctly

Starting URL: https://rahulshettyacademy.com/dropdownsPractise/

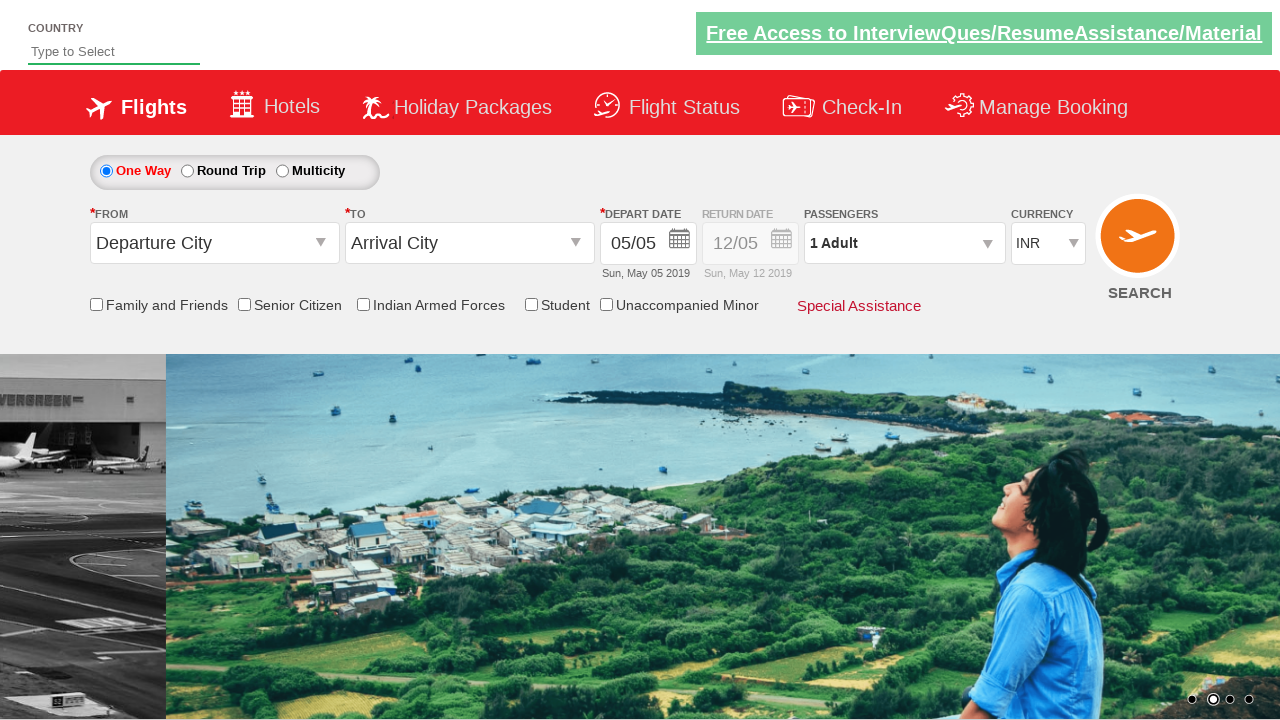

Filled autosuggest field with 'ind' to trigger dropdown on #autosuggest
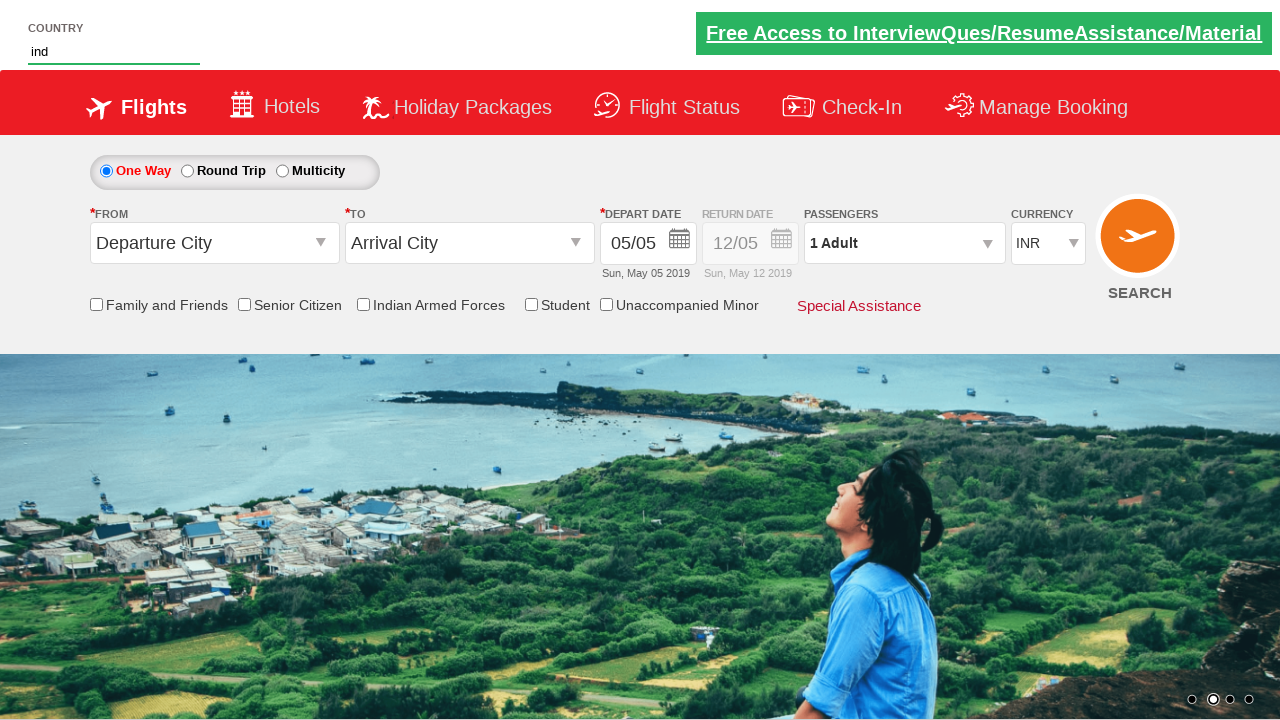

Autosuggest dropdown appeared with country suggestions
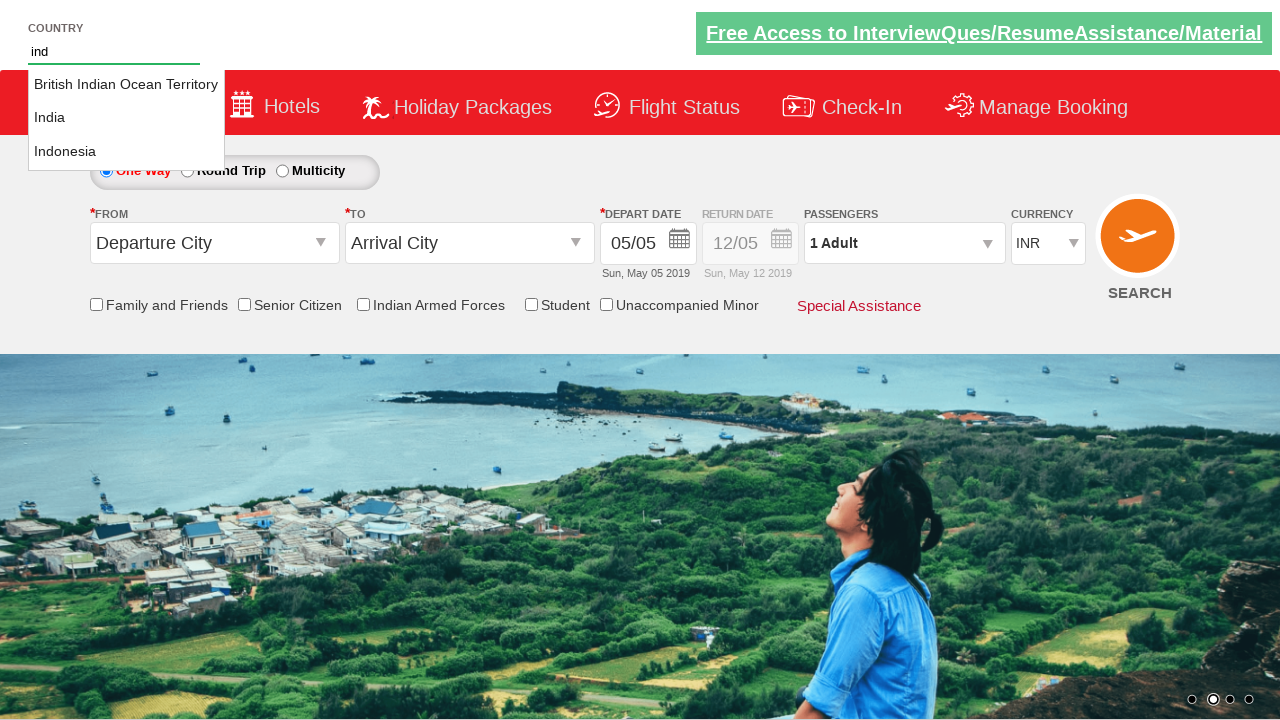

Located 3 country suggestions in dropdown
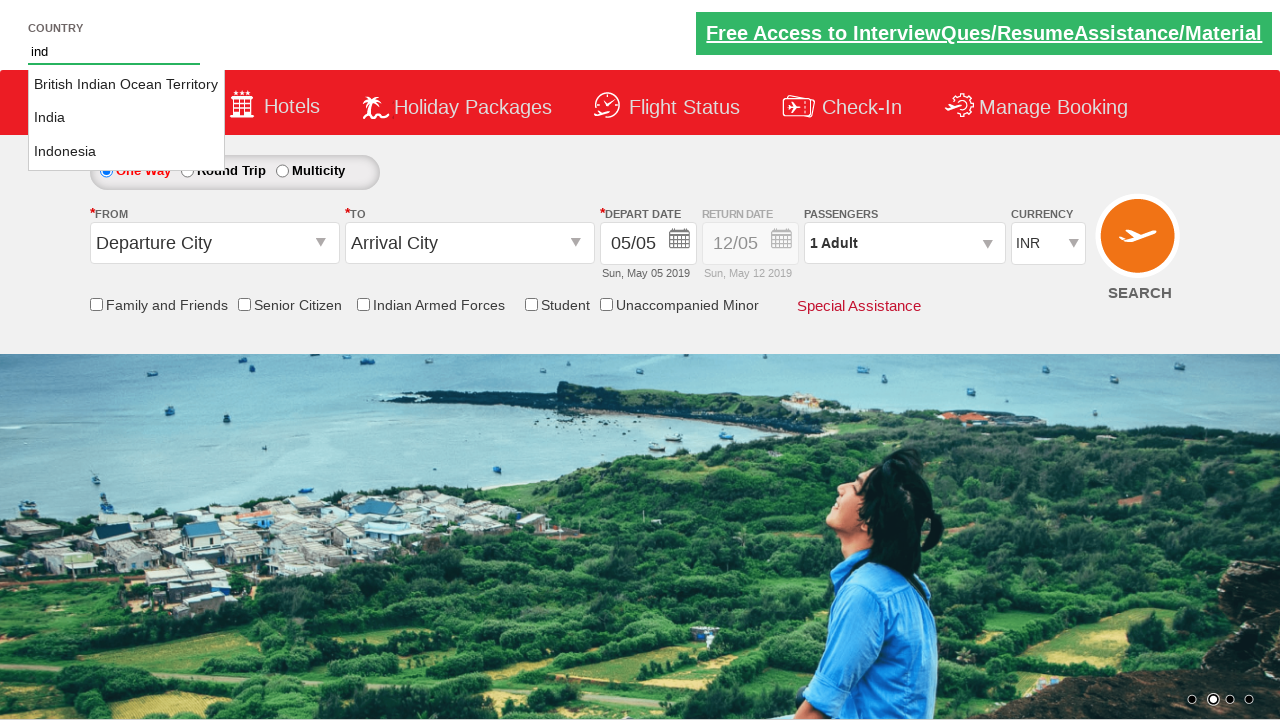

Selected 'India' from the autosuggest dropdown at (126, 118) on li.ui-menu-item a >> nth=1
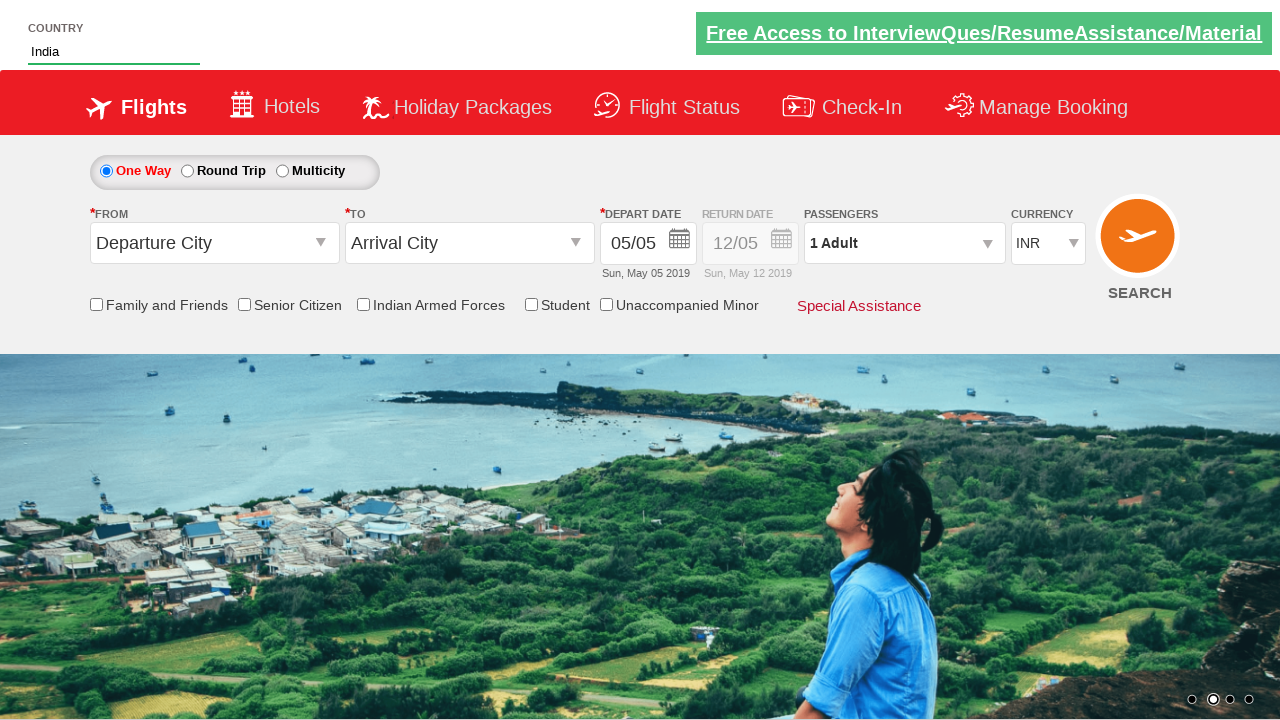

Verified that 'India' was correctly selected in the autosuggest field
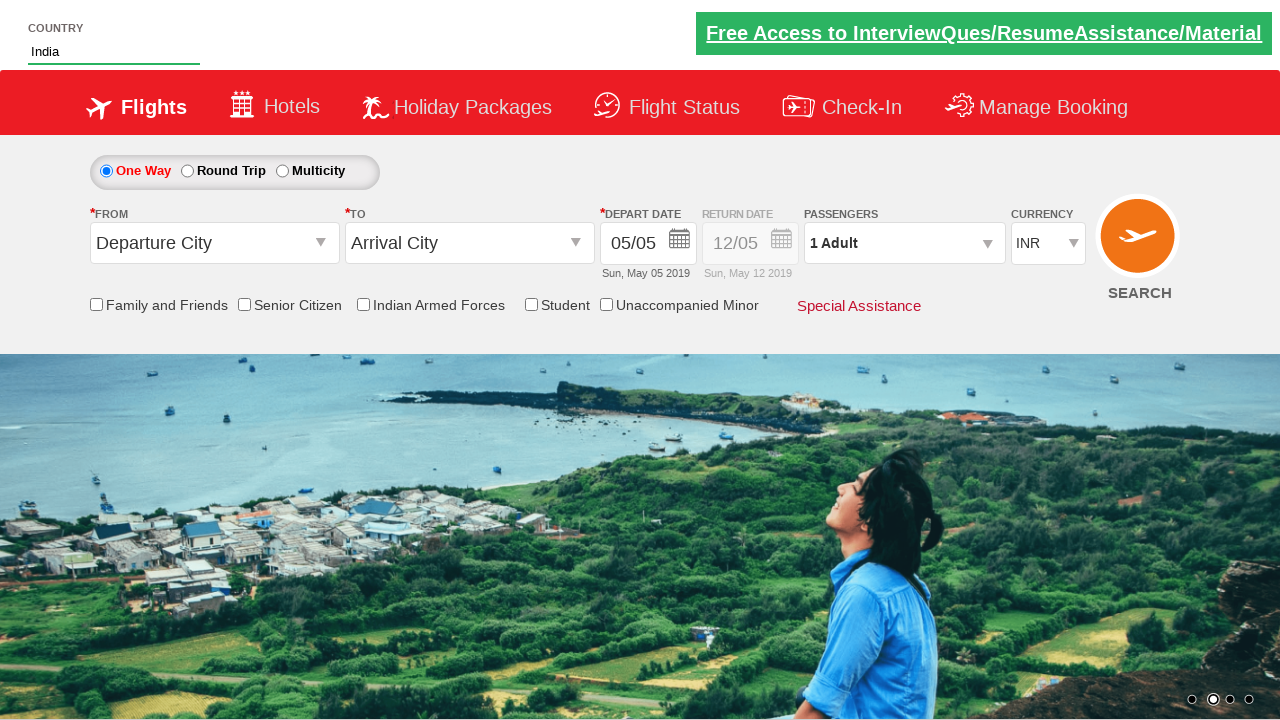

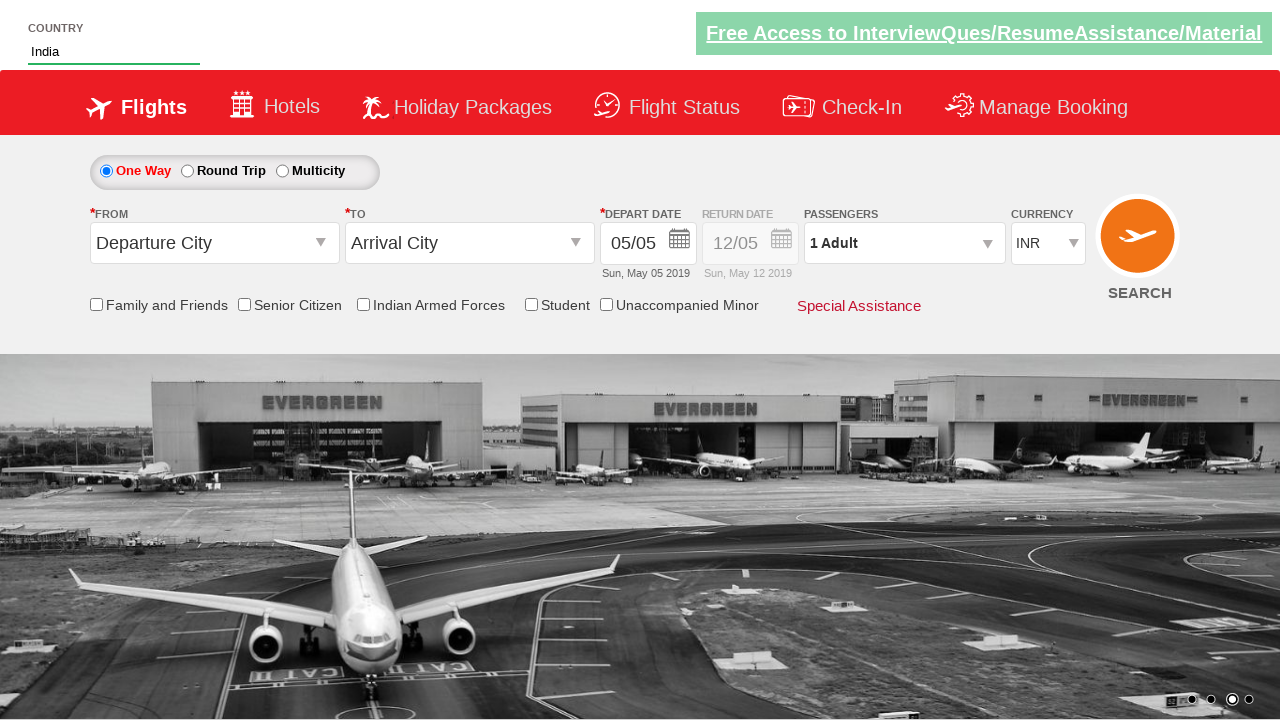